Tests AJAX request by clicking button and waiting for data to load

Starting URL: http://www.uitestingplayground.com/ajax

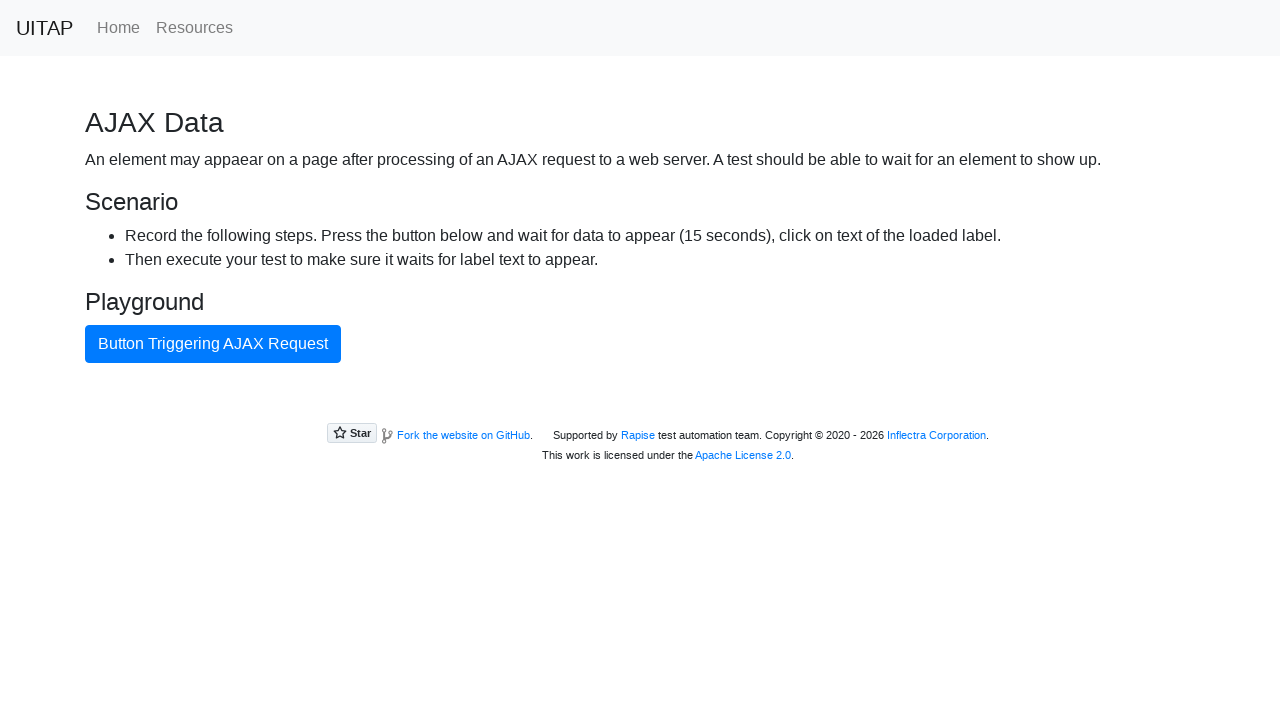

Clicked AJAX button to trigger request at (213, 344) on #ajaxButton
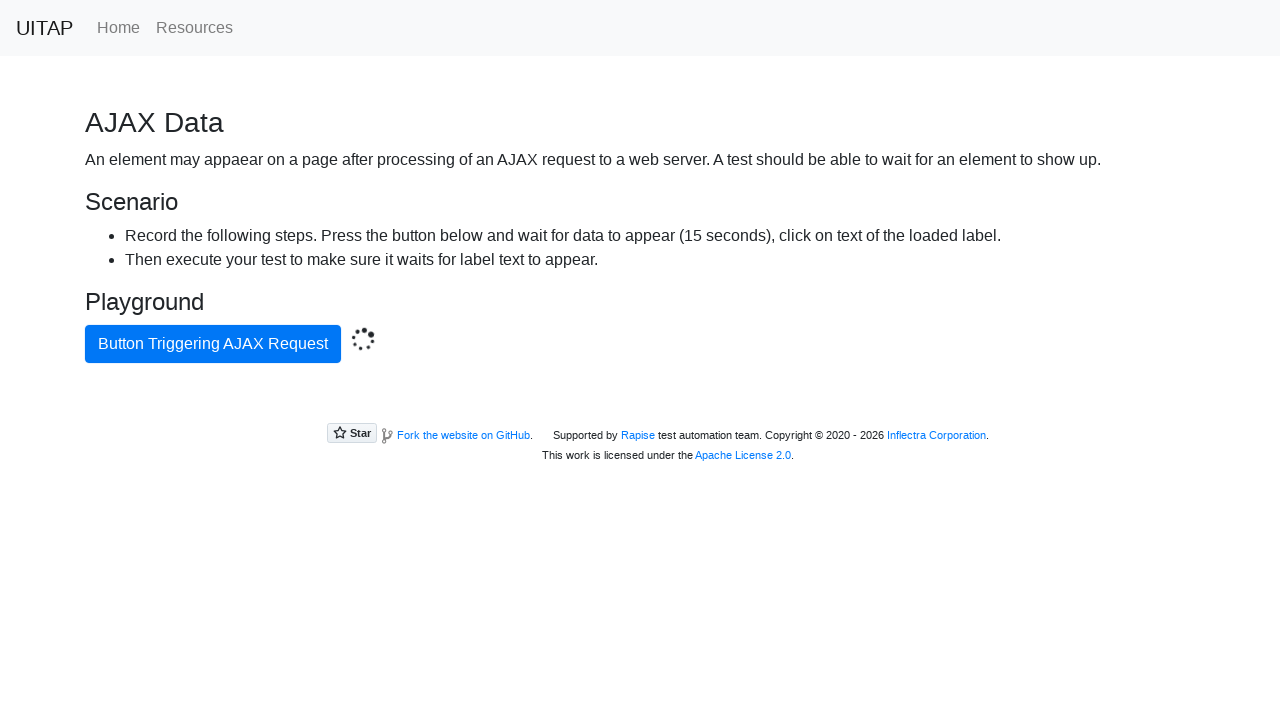

AJAX request completed and success message appeared
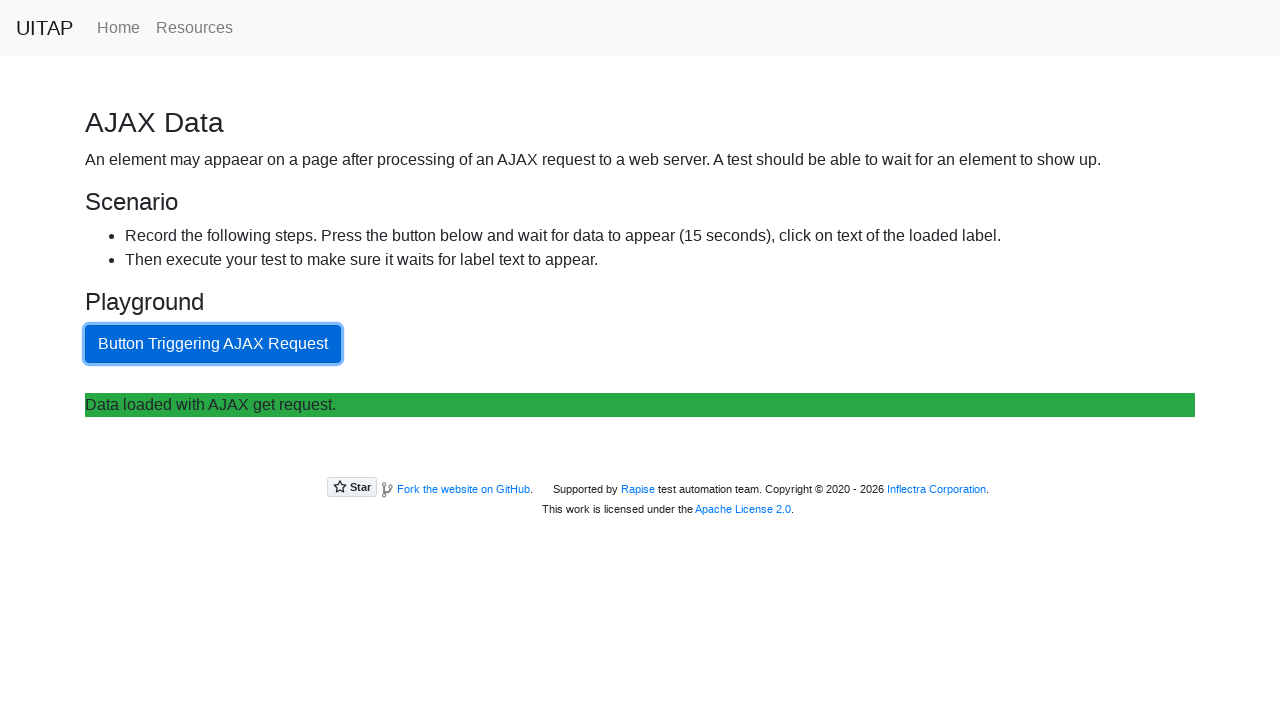

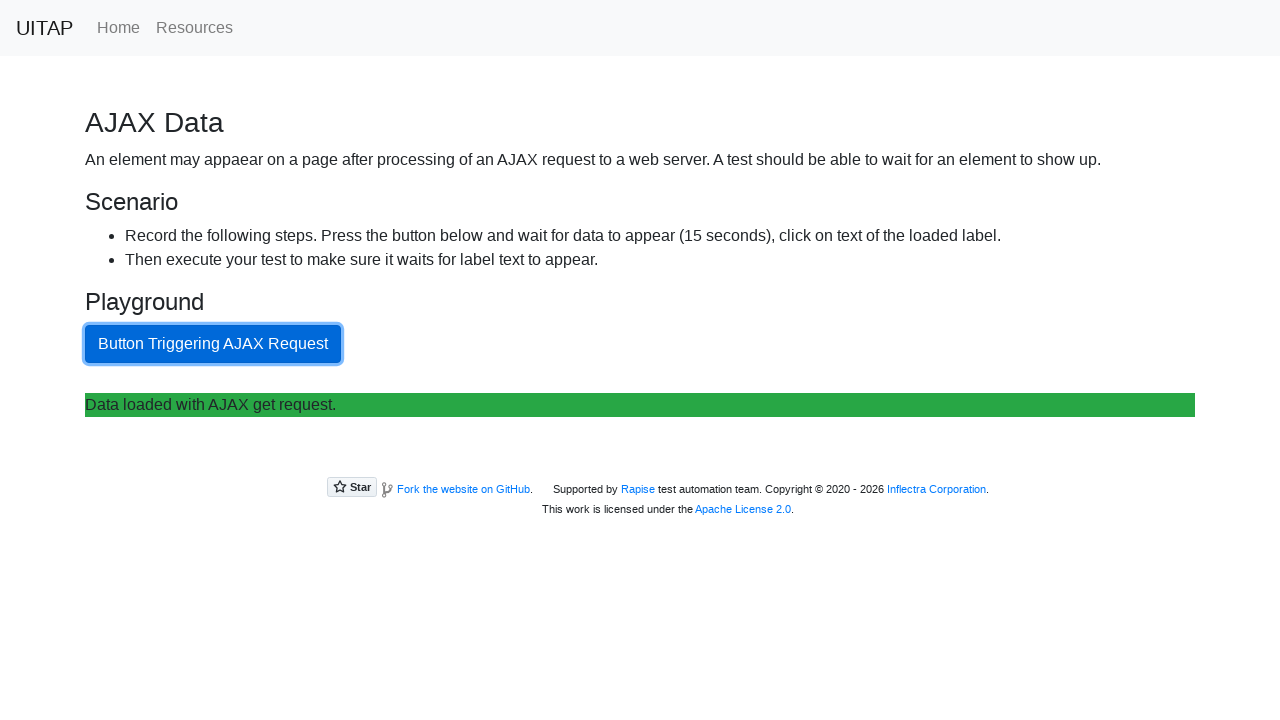